Navigates to a practice page, locates a product table, and verifies the table structure by checking rows and columns exist, then accesses specific cell data from the second row.

Starting URL: http://qaclickacademy.com/practice.php

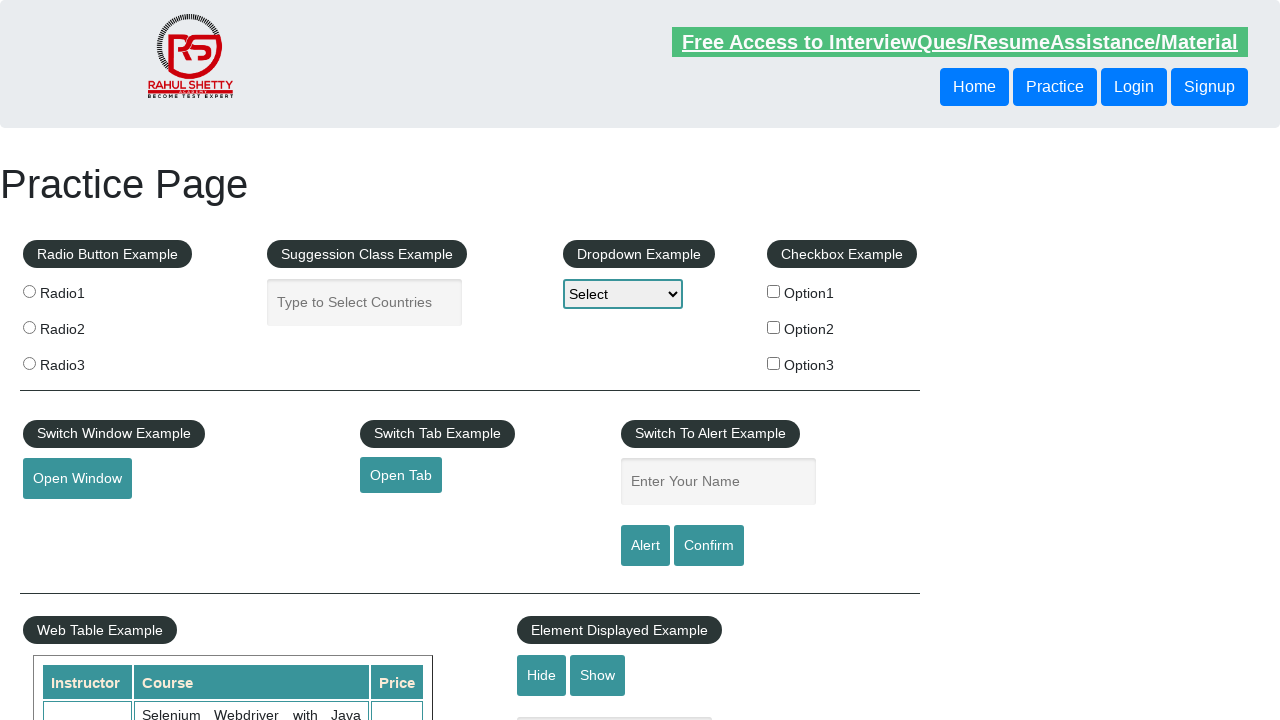

Waited for product table to be visible
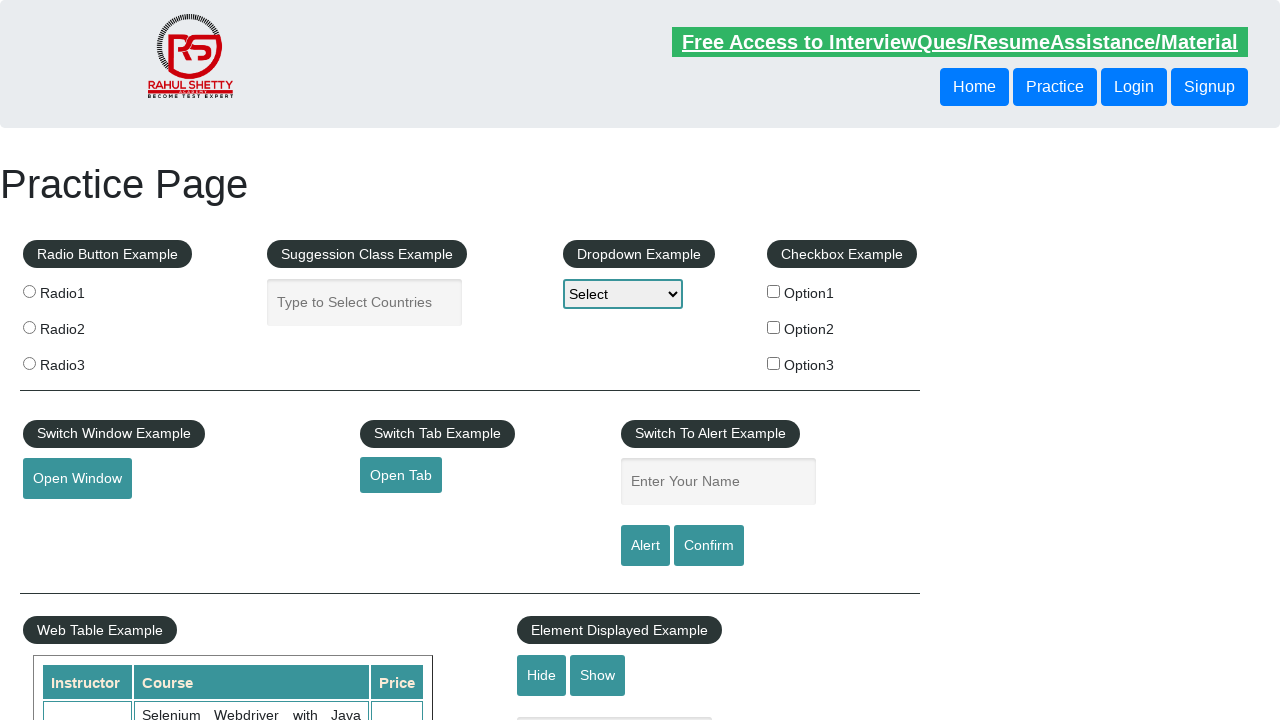

Located all table rows in product table
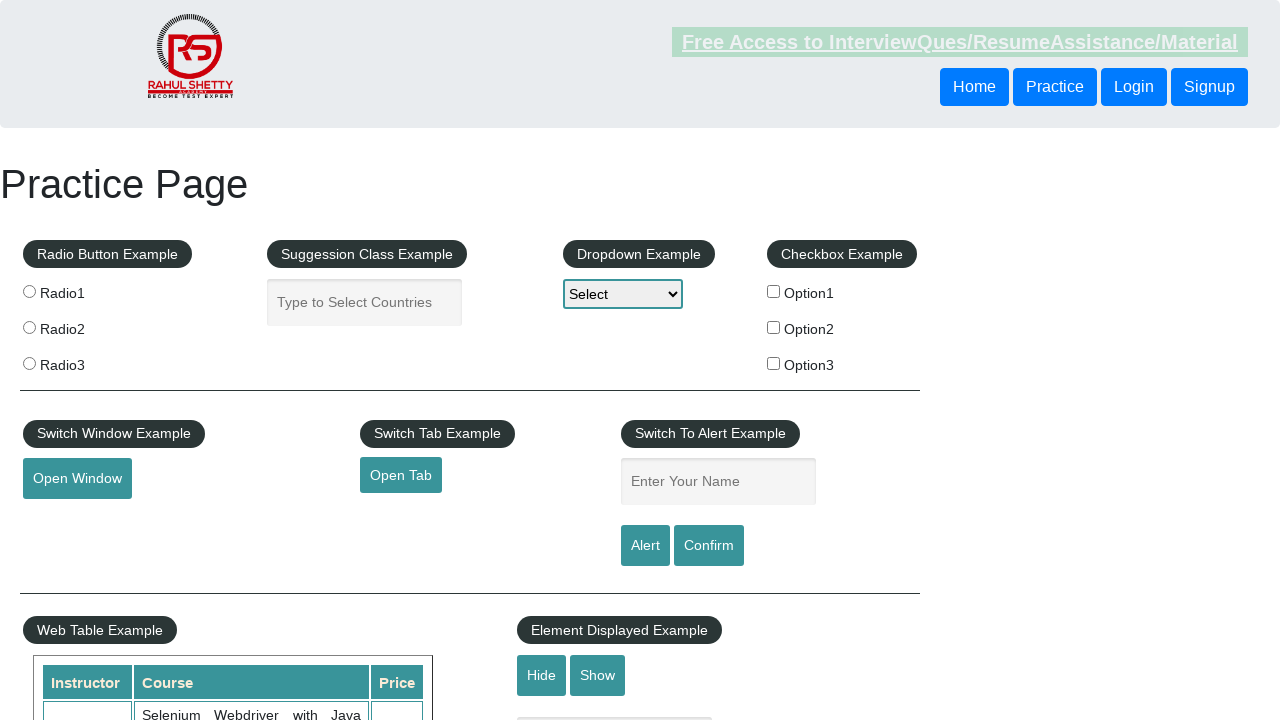

Verified first table row exists
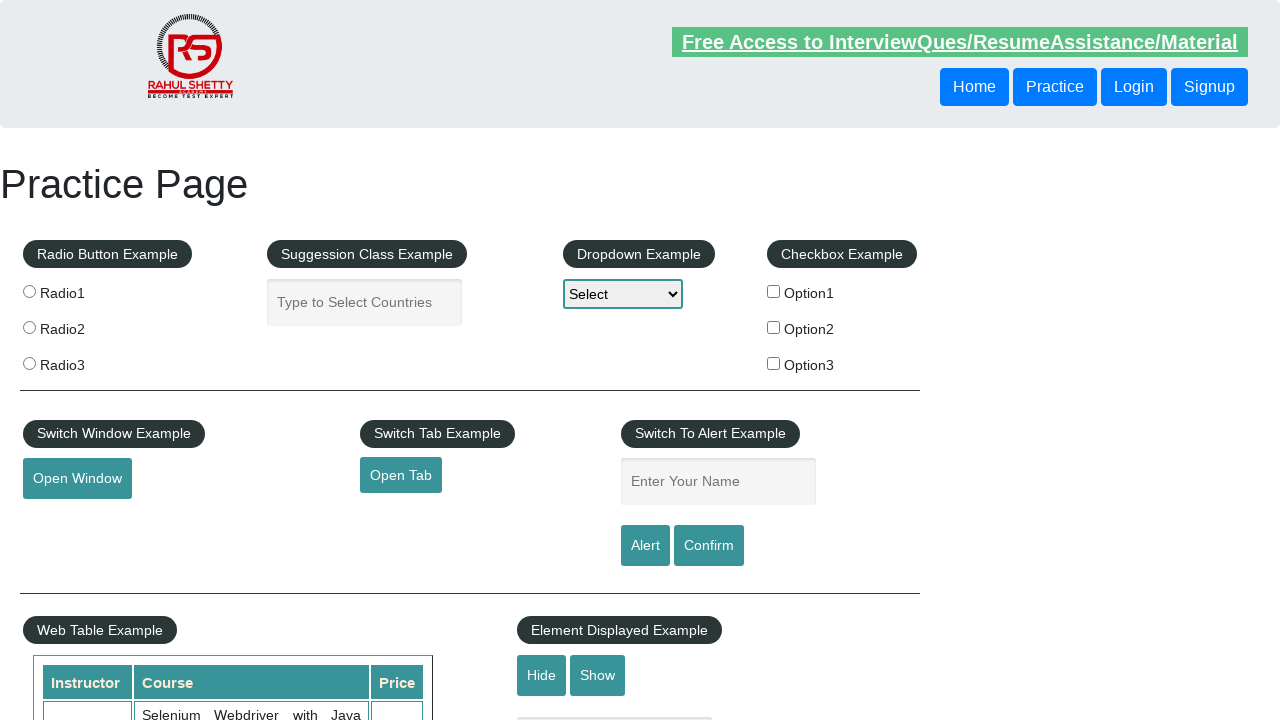

Located all header cells in first row
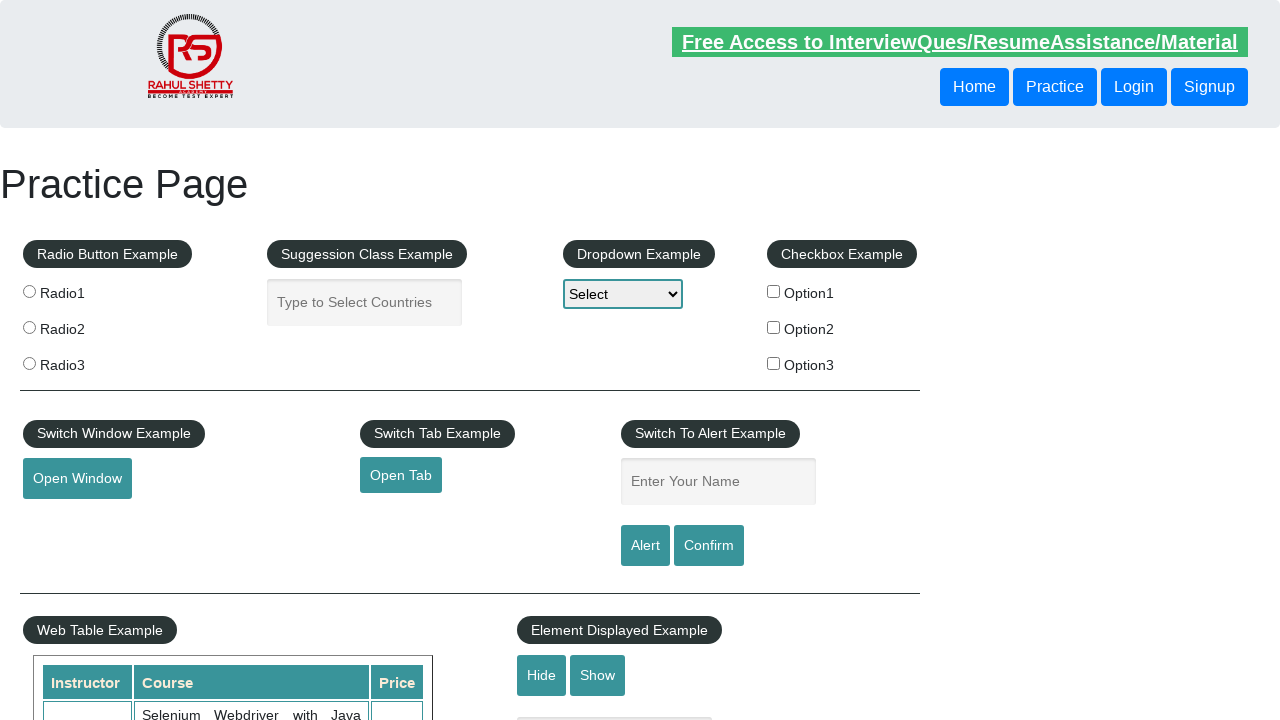

Verified first header cell exists
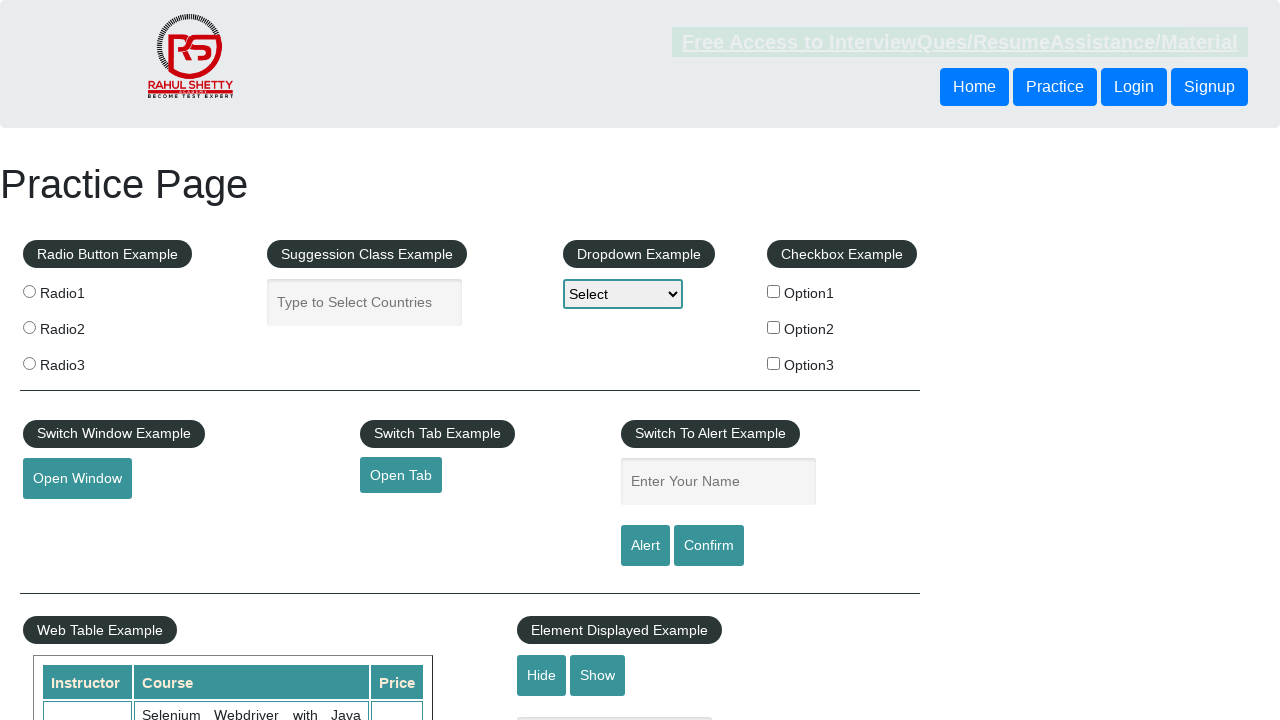

Located all cells in third table row
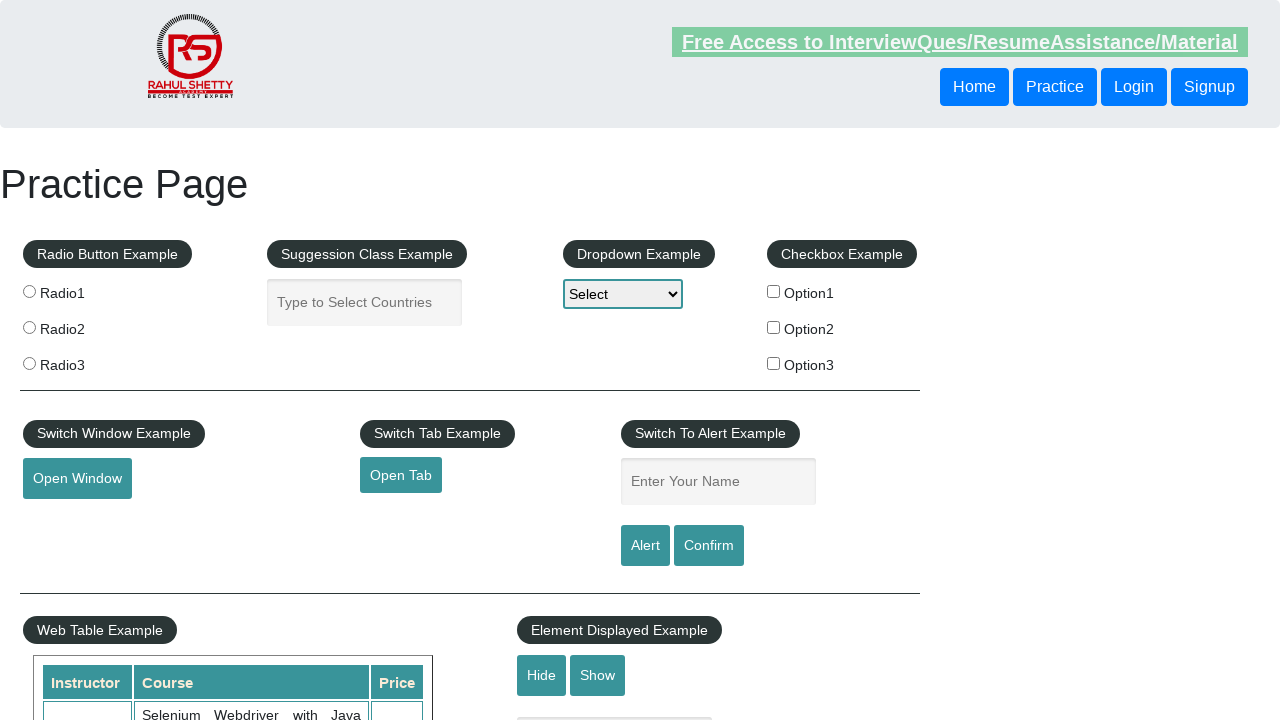

Verified first cell in third row exists
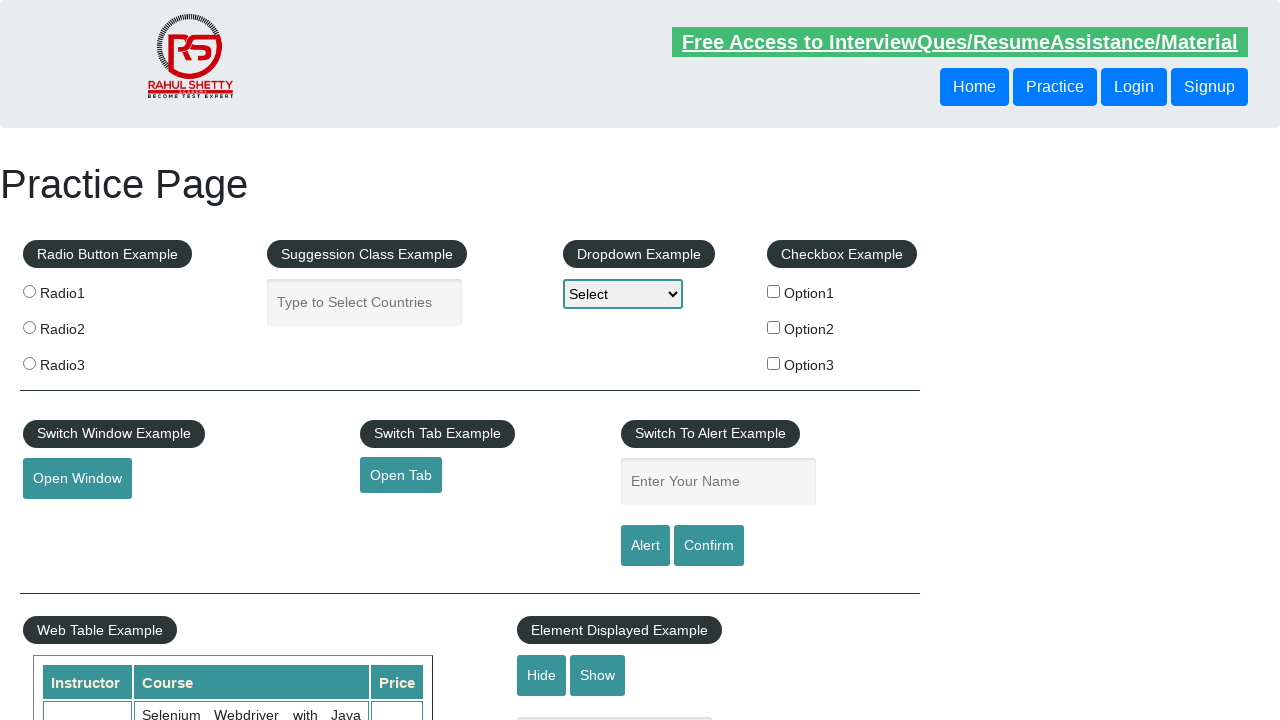

Retrieved text content from first cell of third row
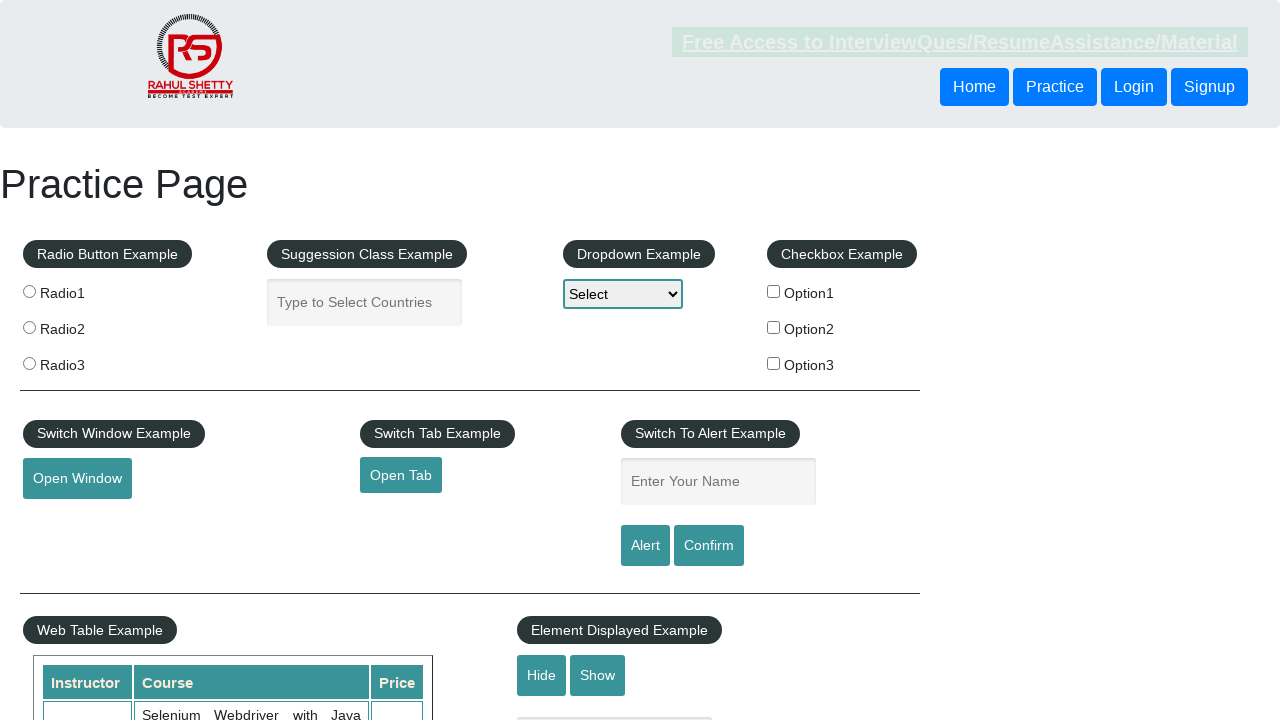

Retrieved text content from second cell of third row
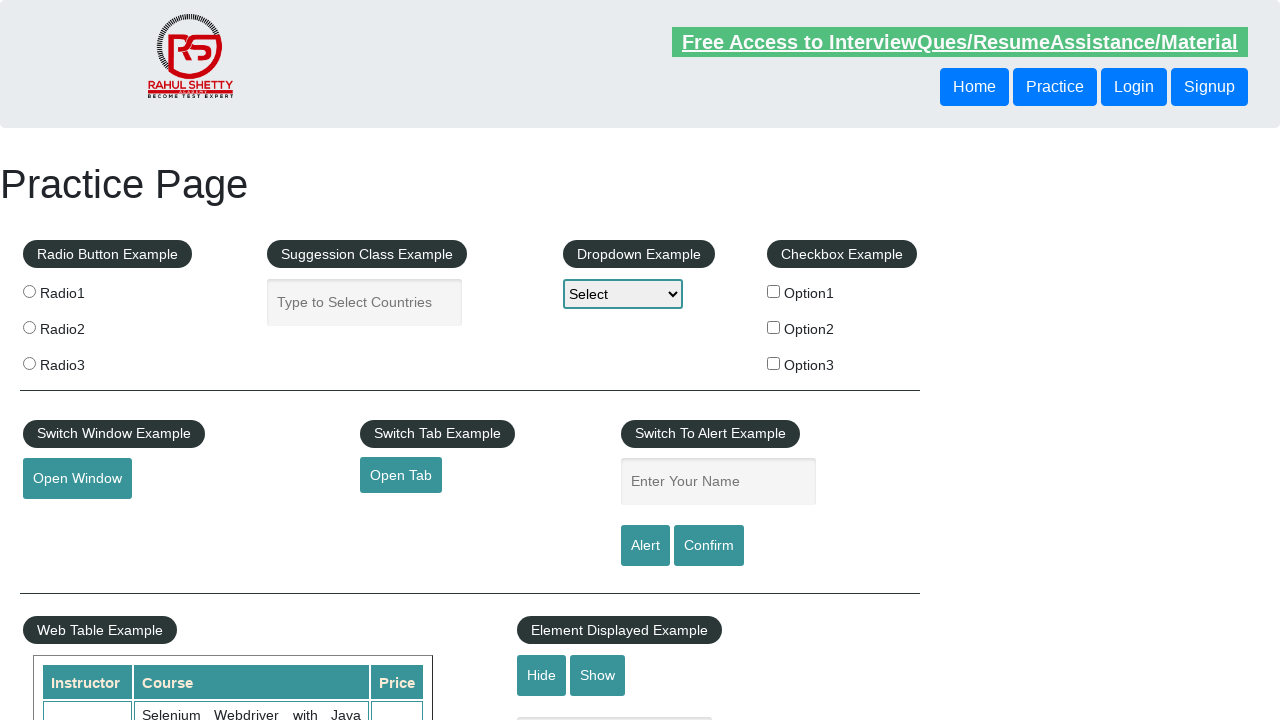

Retrieved text content from third cell of third row
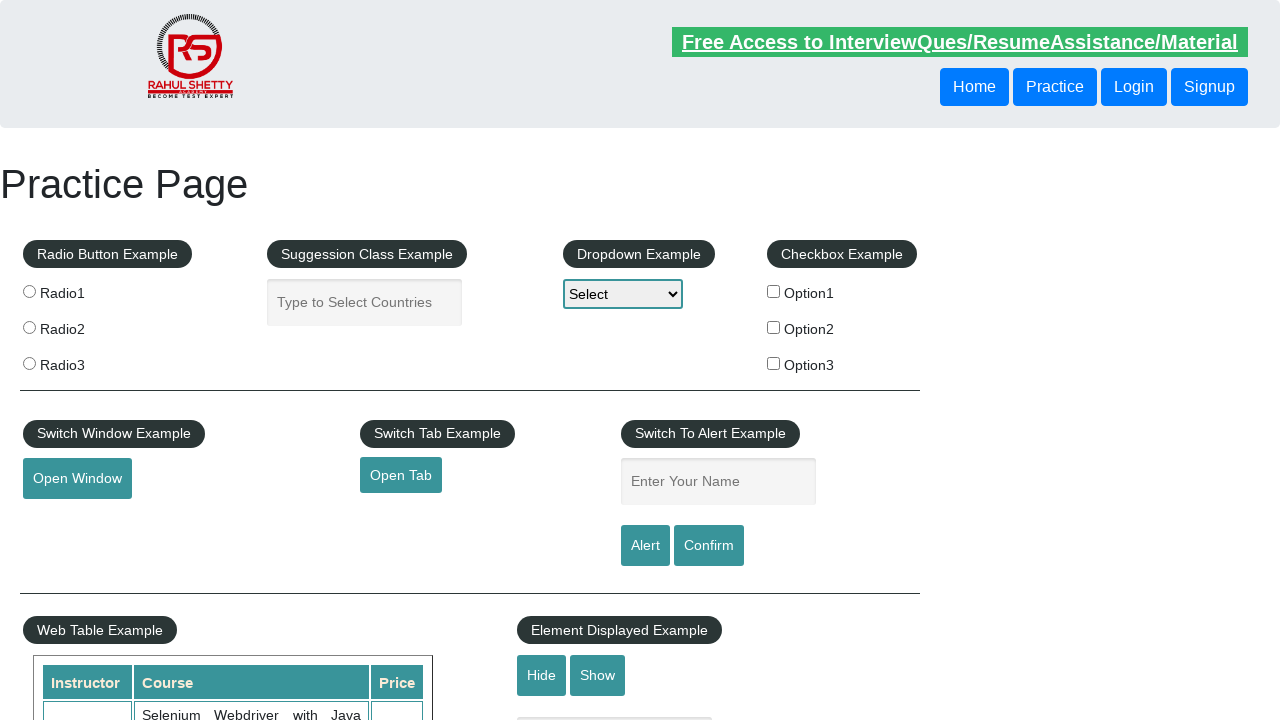

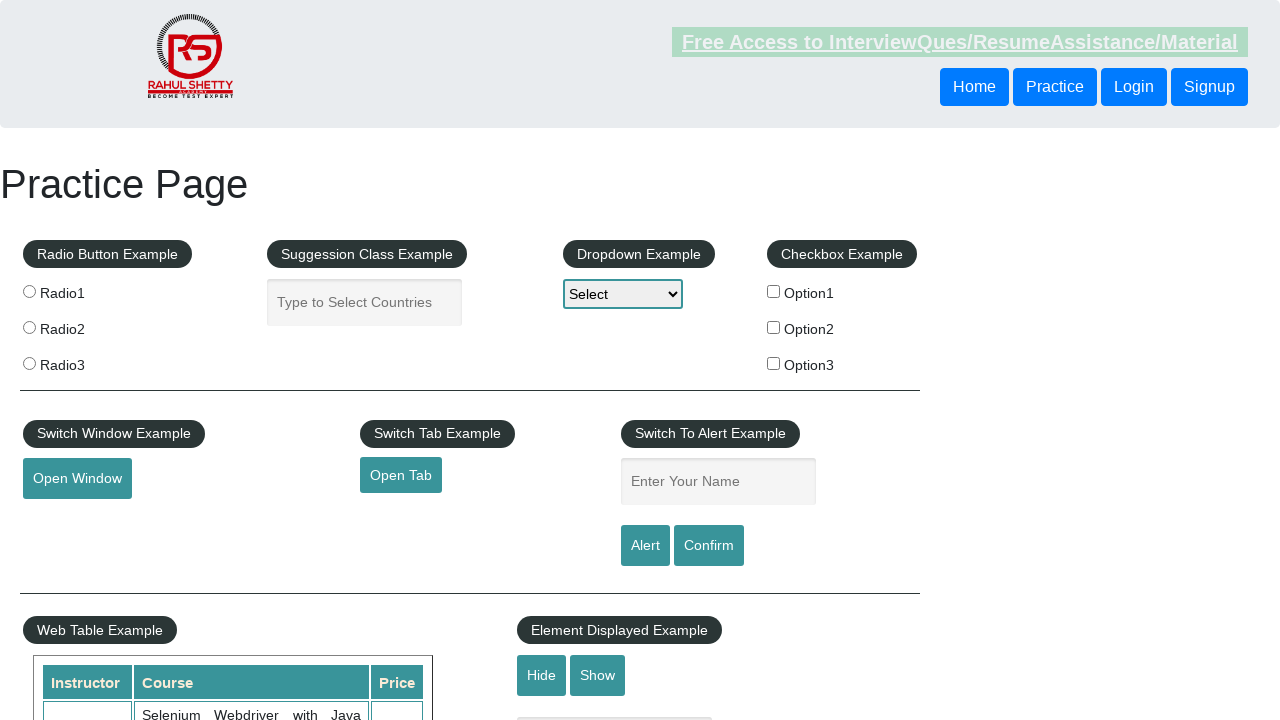